Navigates to Euronext Paris equities listing page and verifies that the stock table with symbols is displayed

Starting URL: https://live.euronext.com/markets/paris/equities/list

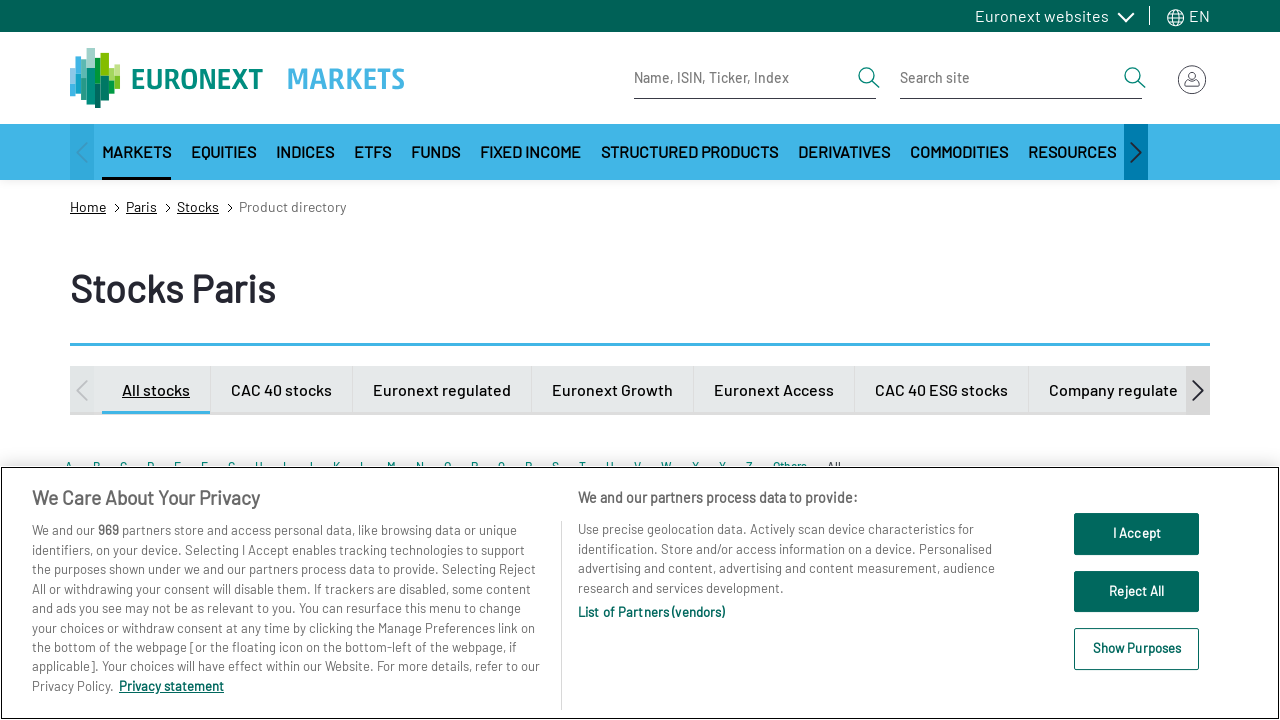

Waited for equities table to load
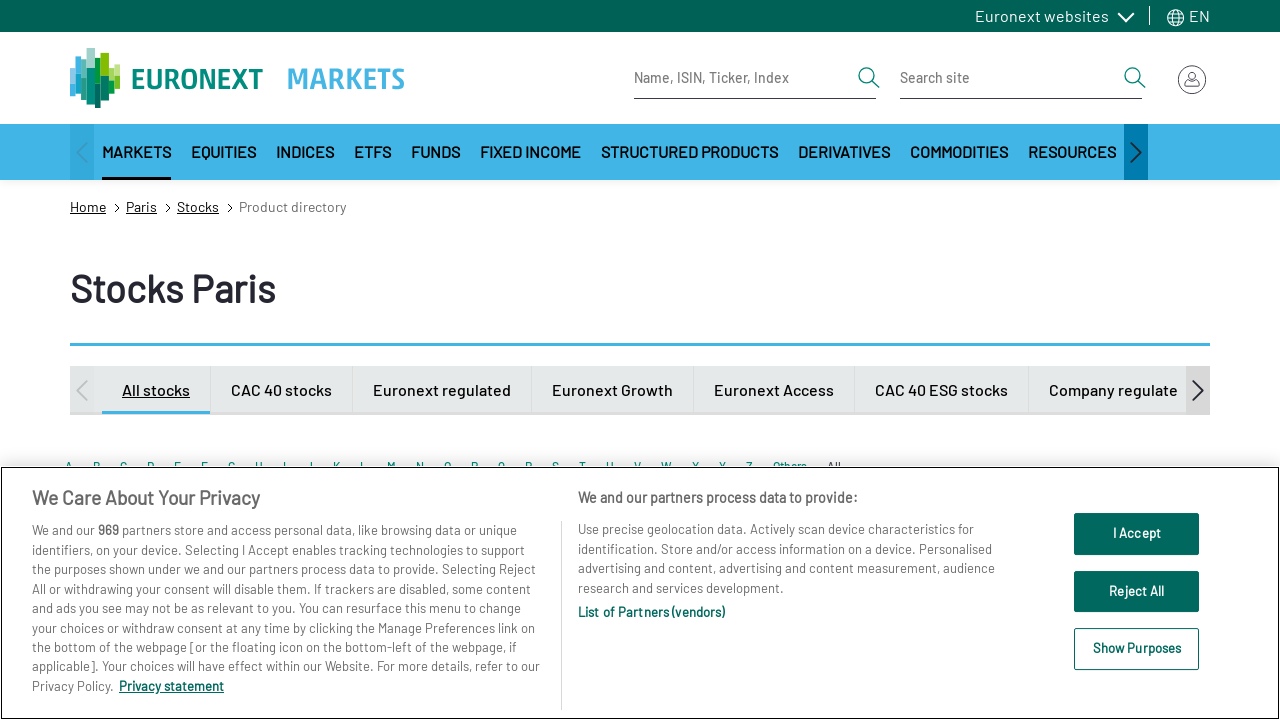

Verified Symbol column header is visible in stock table
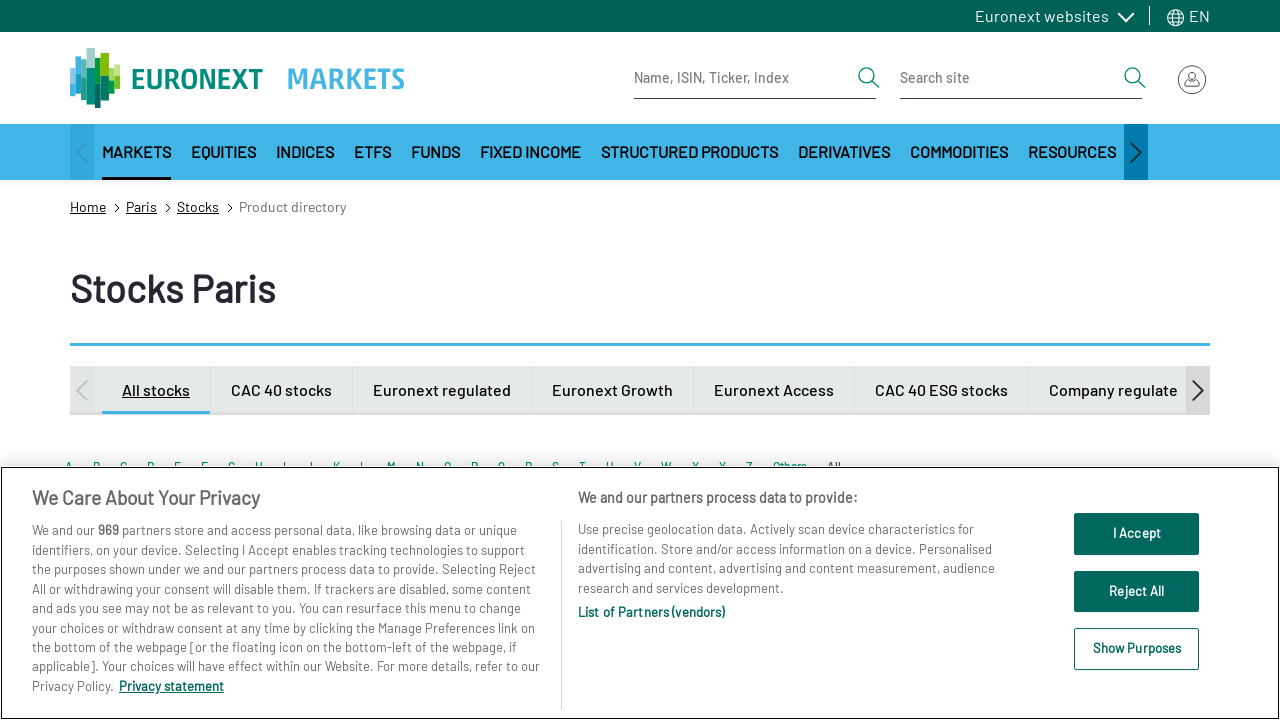

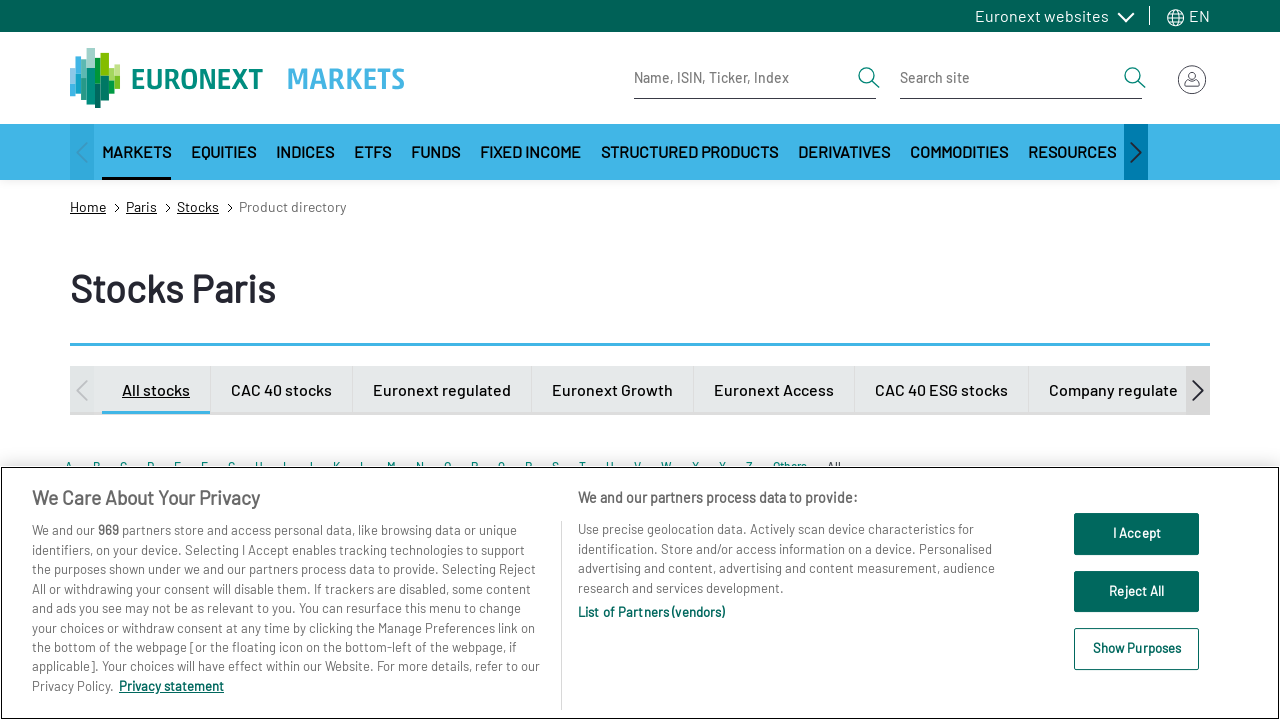